Tests CNPJ generator with formatting mask by selecting the punctuation option and generating a CNPJ

Starting URL: https://www.4devs.com.br/gerador_de_cnpj

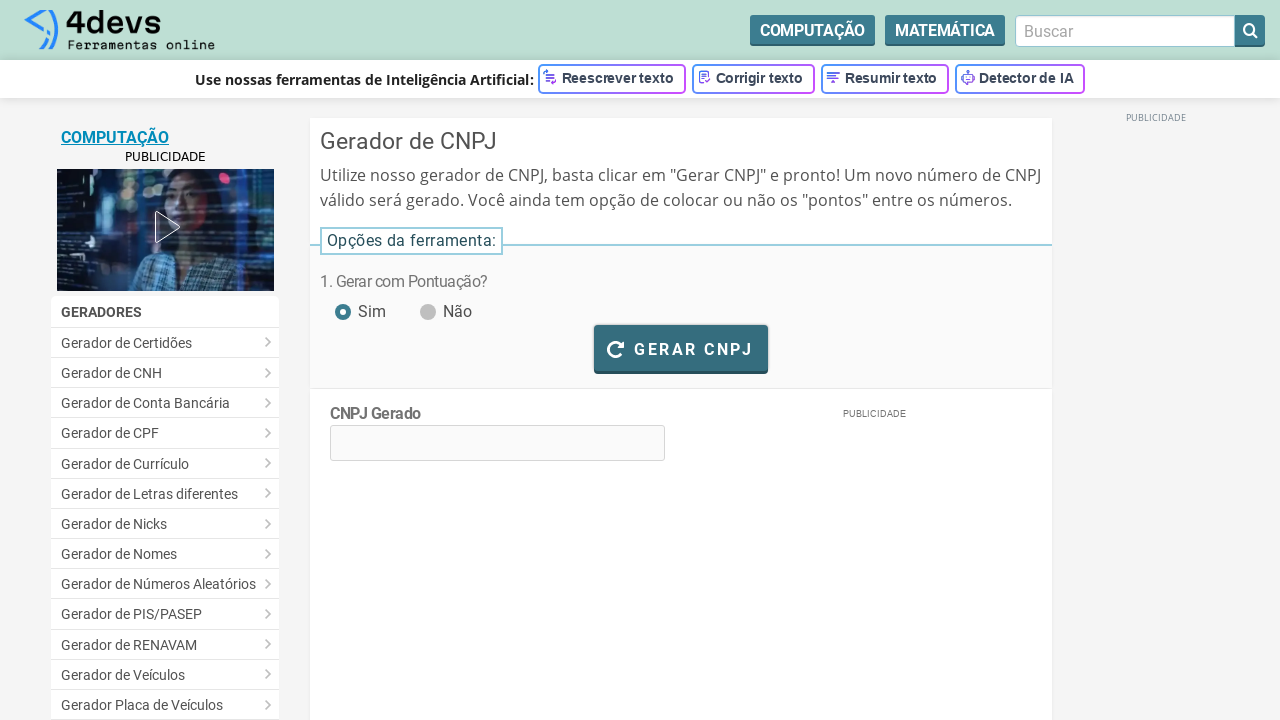

Clicked generate CNPJ button at (681, 348) on #bt_gerar_cnpj
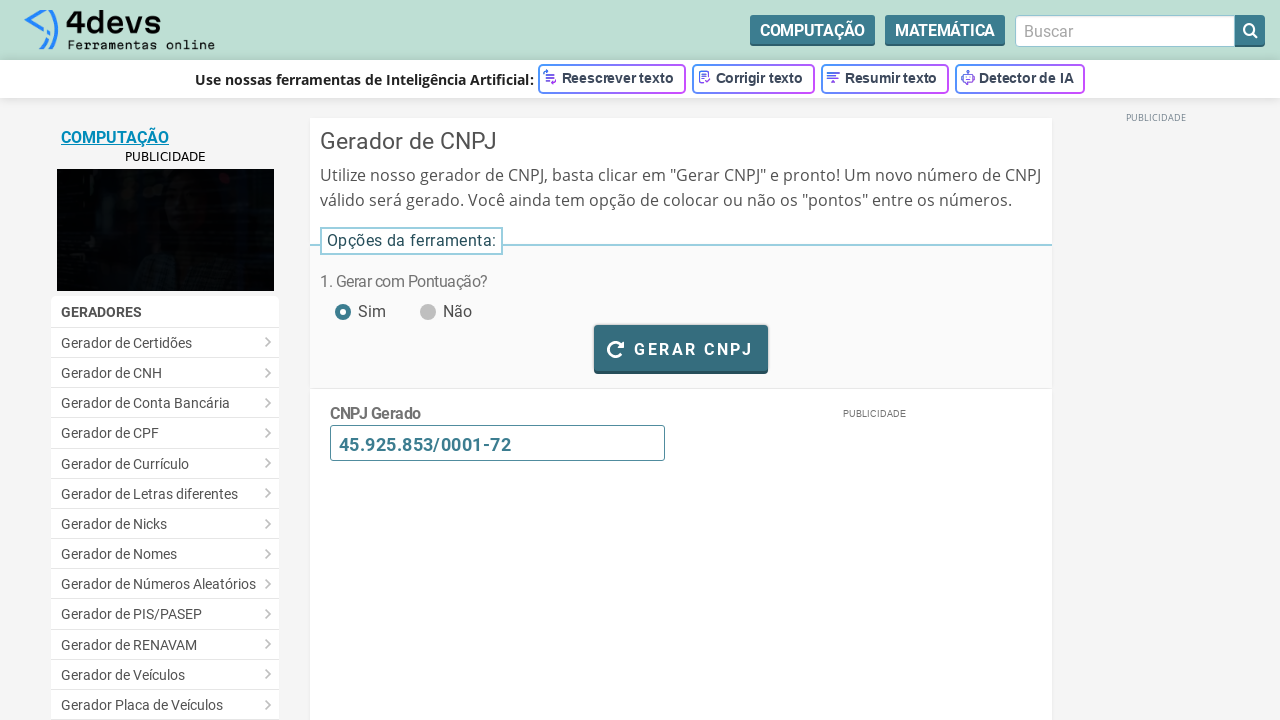

CNPJ generation completed and formatted with punctuation mask
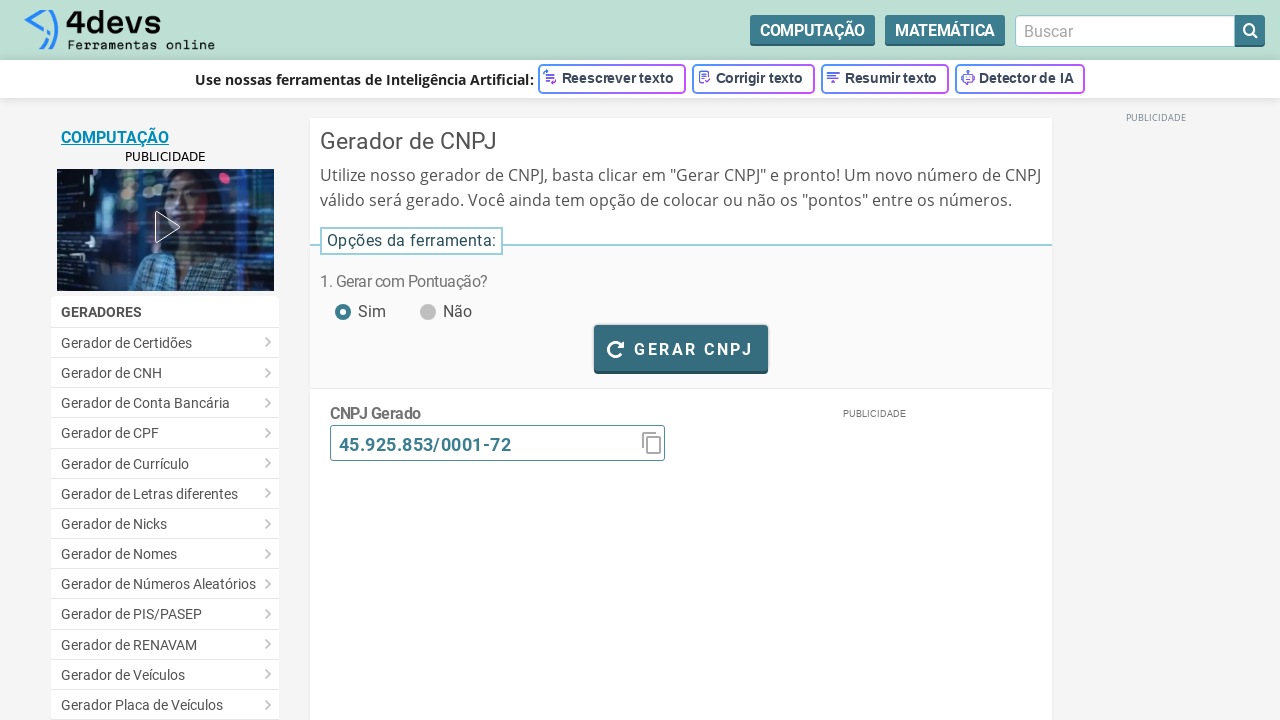

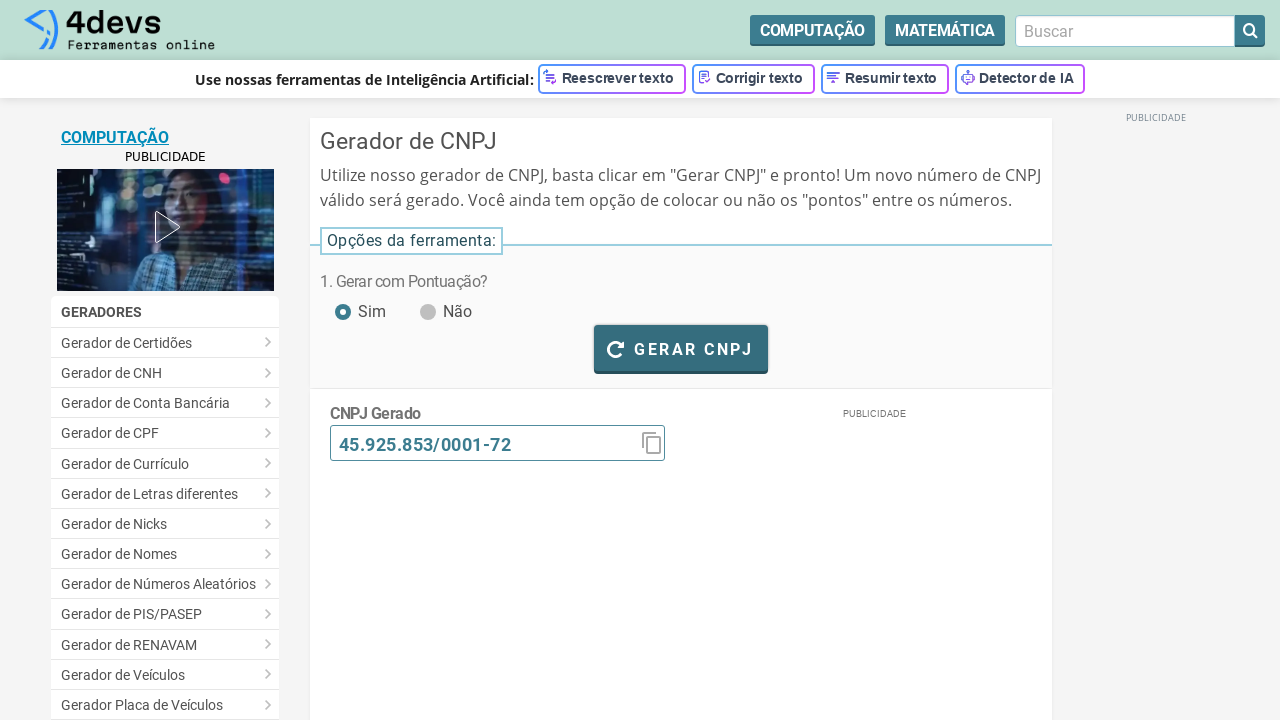